Tests button click functionality by navigating to a buttons demo page and clicking a button identified by its ID

Starting URL: https://www.automationtesting.co.uk/buttons.html

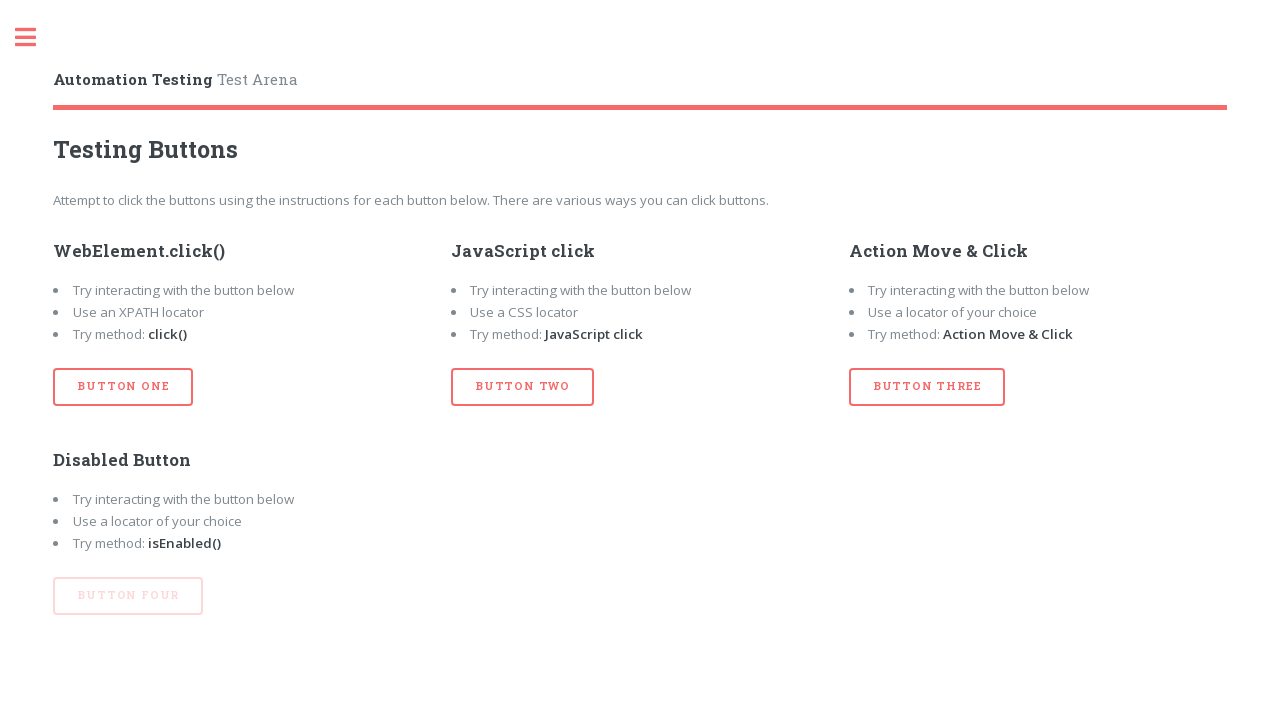

Navigated to buttons demo page
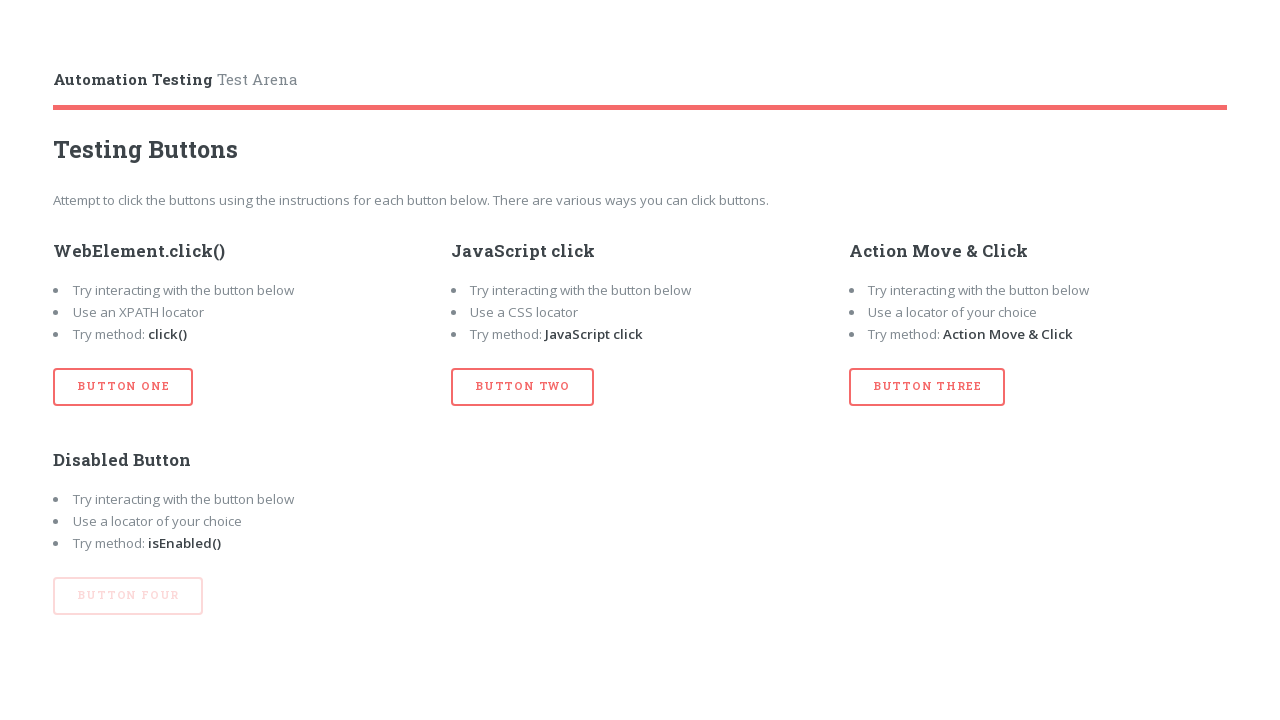

Clicked button with ID 'btn_one' at (123, 387) on #btn_one
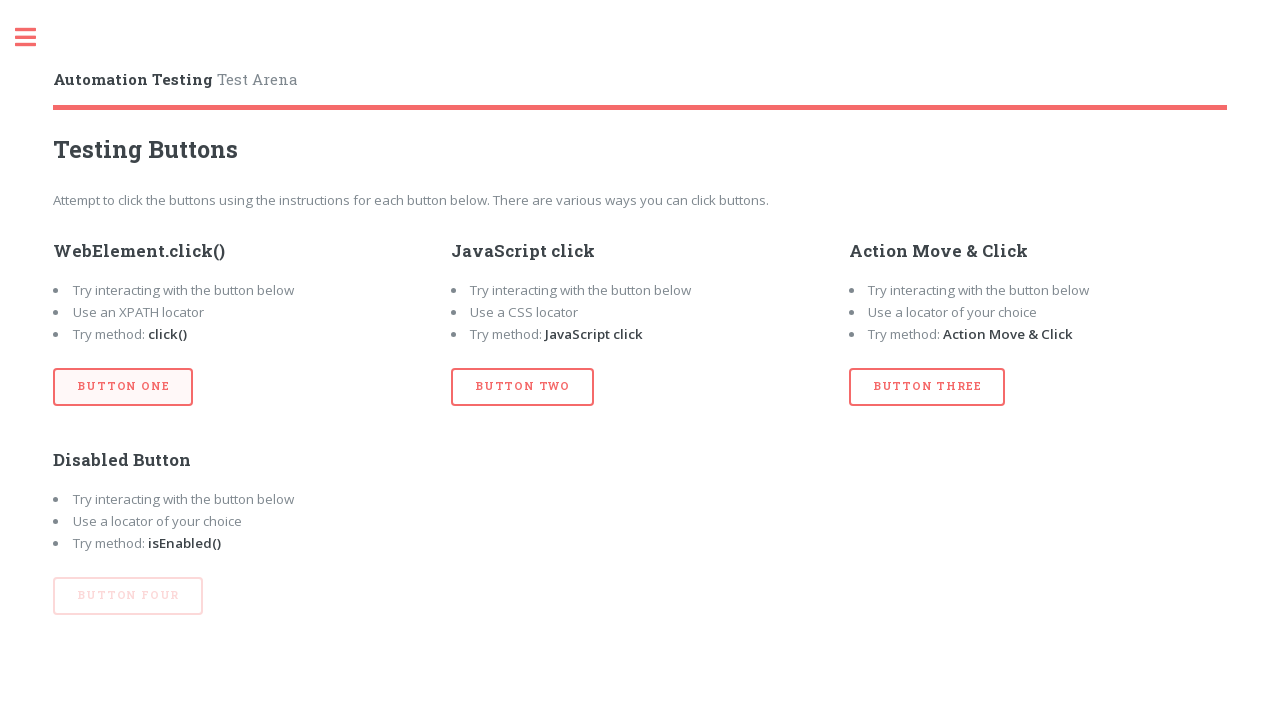

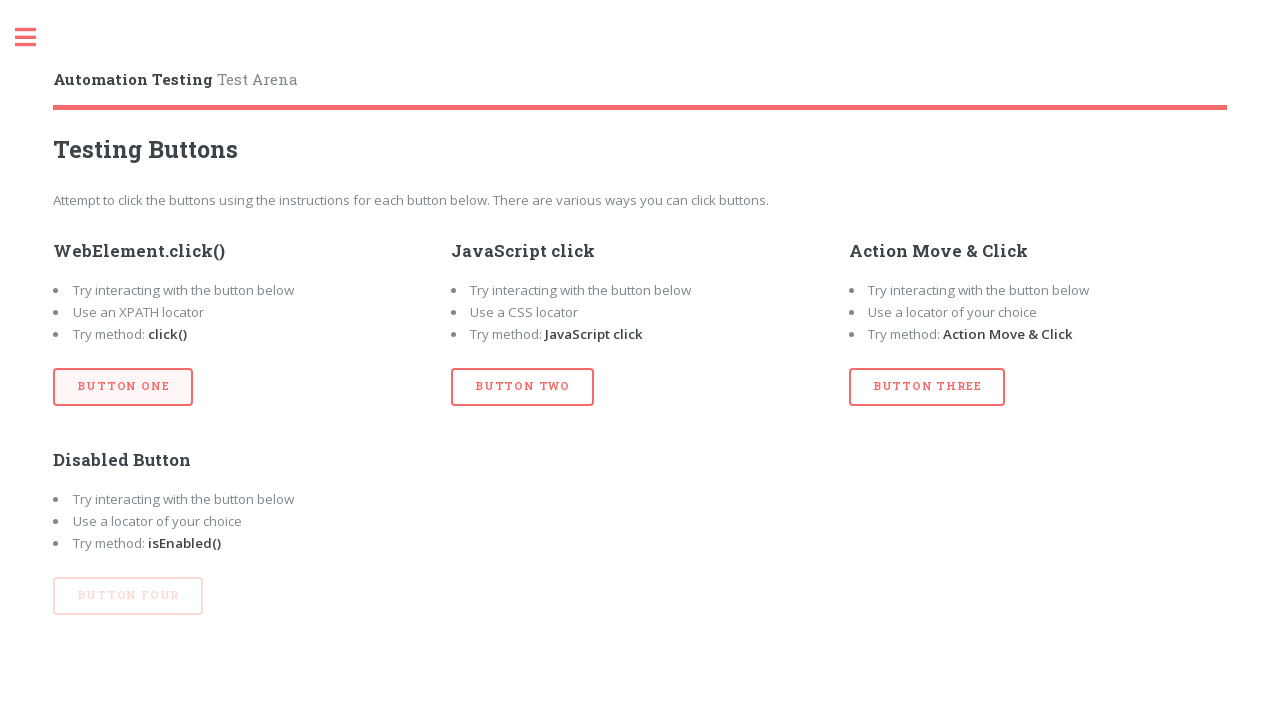